Tests page scrolling functionality by performing PAGE_DOWN and PAGE_UP keyboard actions on the Selenium website to scroll through the page content.

Starting URL: https://www.selenium.dev/

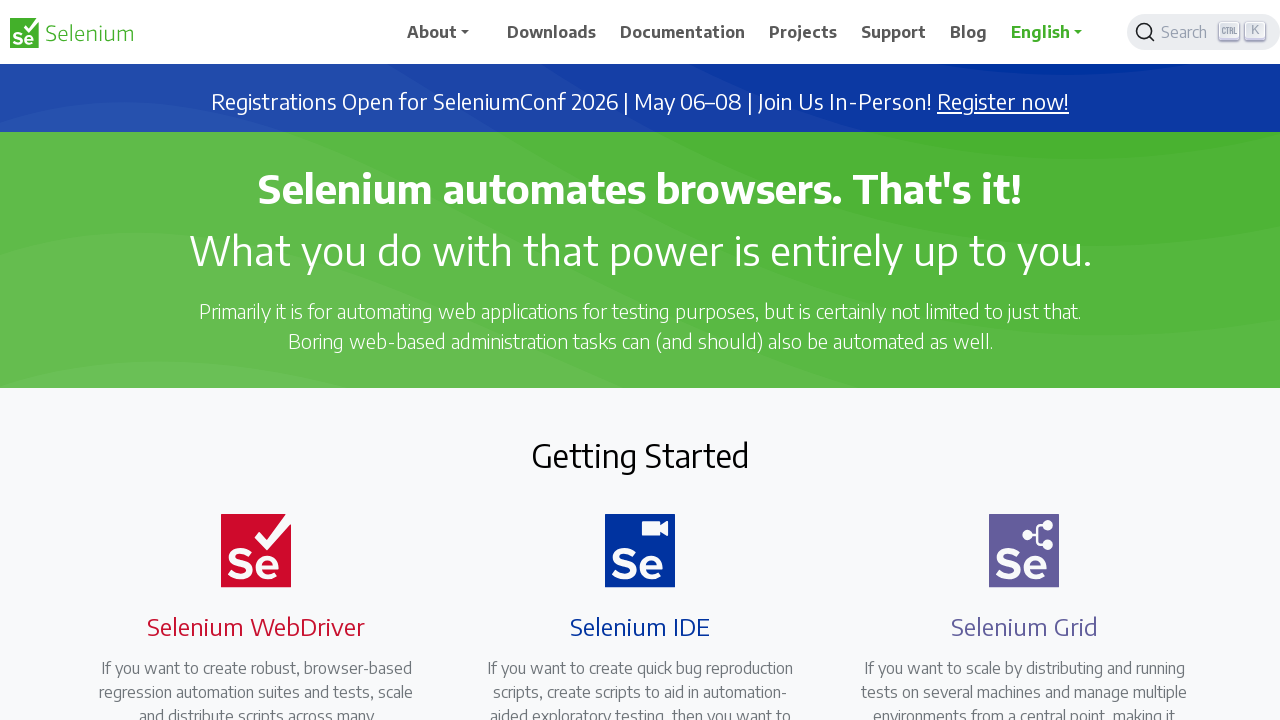

Pressed PAGE_DOWN to scroll down the Selenium website
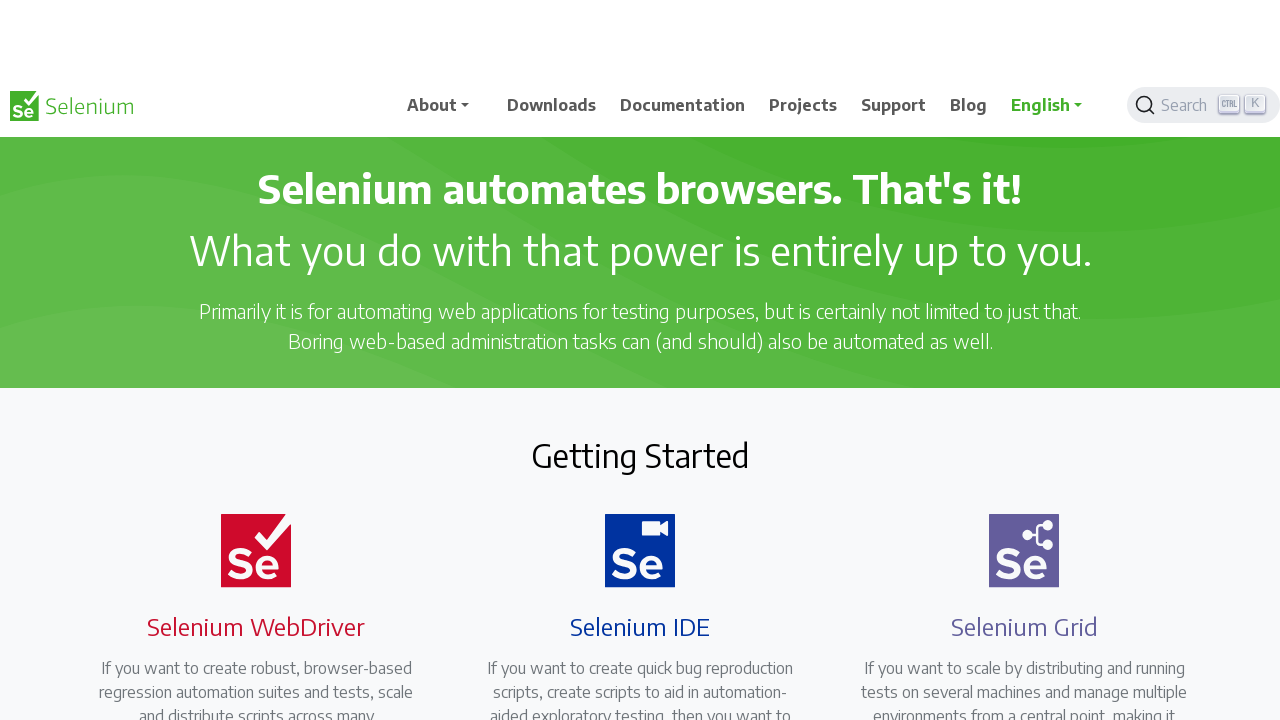

Waited 2 seconds for scroll effect to complete
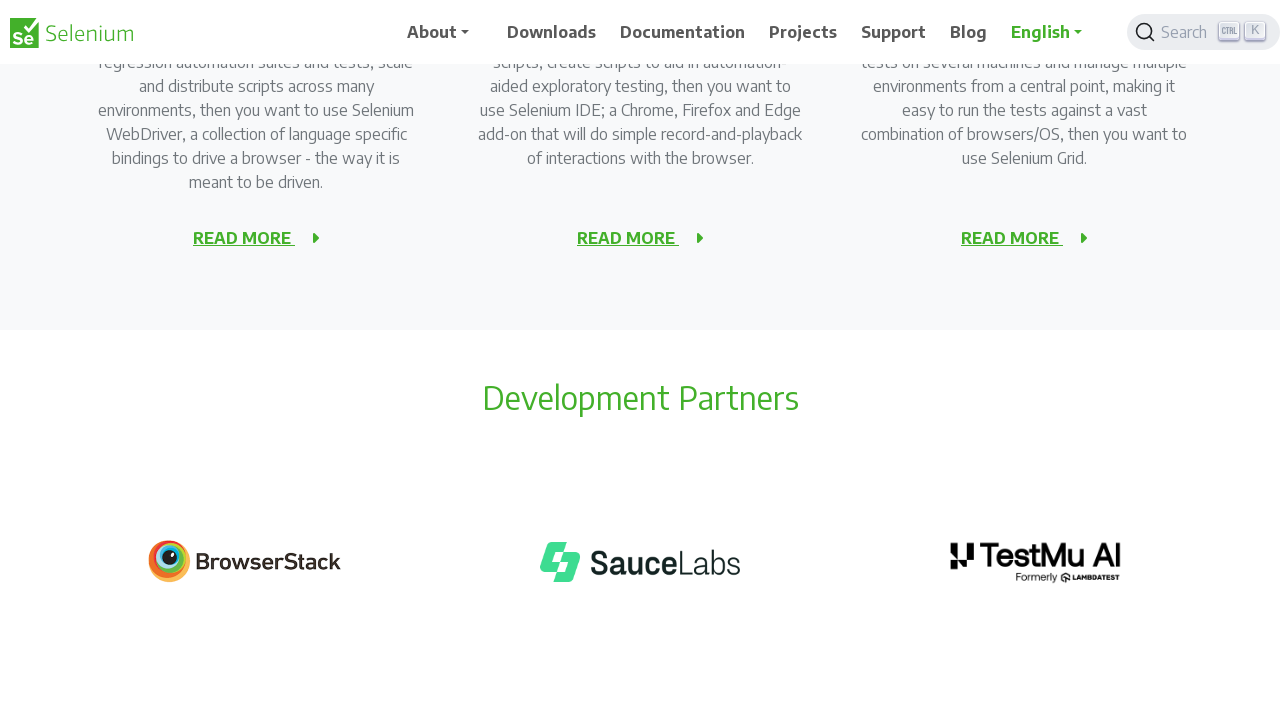

Pressed PAGE_DOWN again to continue scrolling down
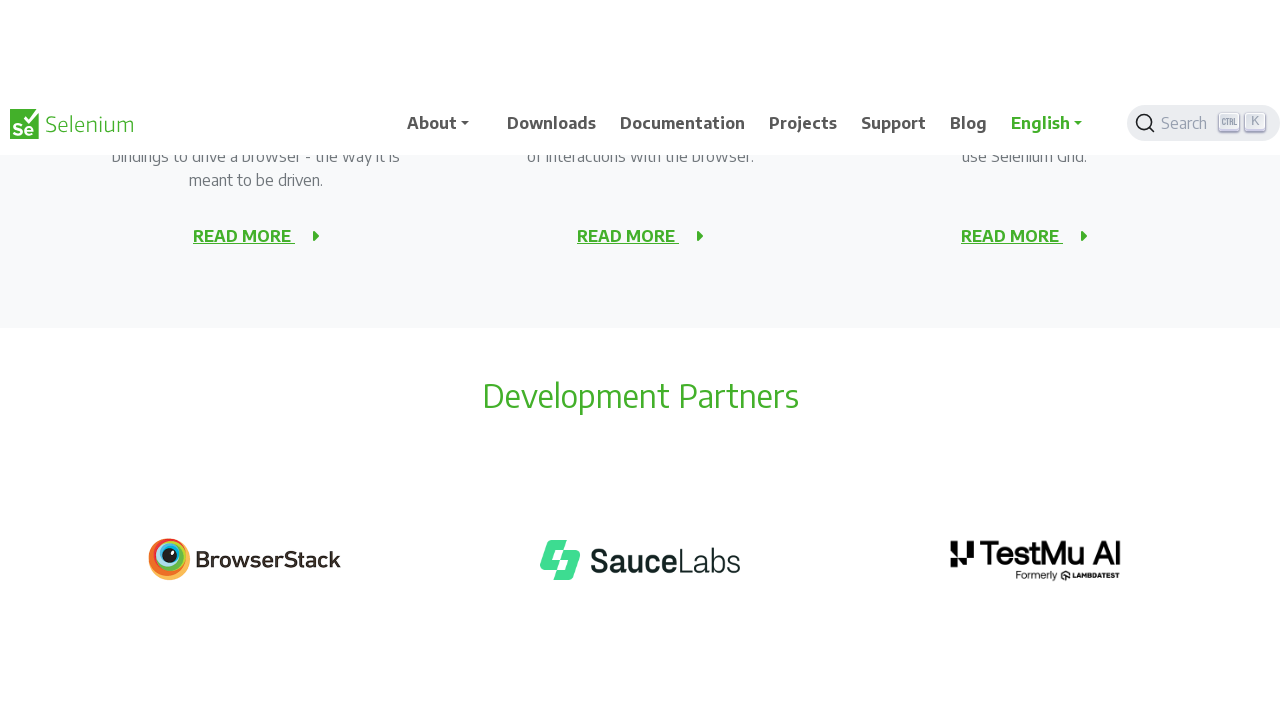

Waited 2 seconds for second scroll effect to complete
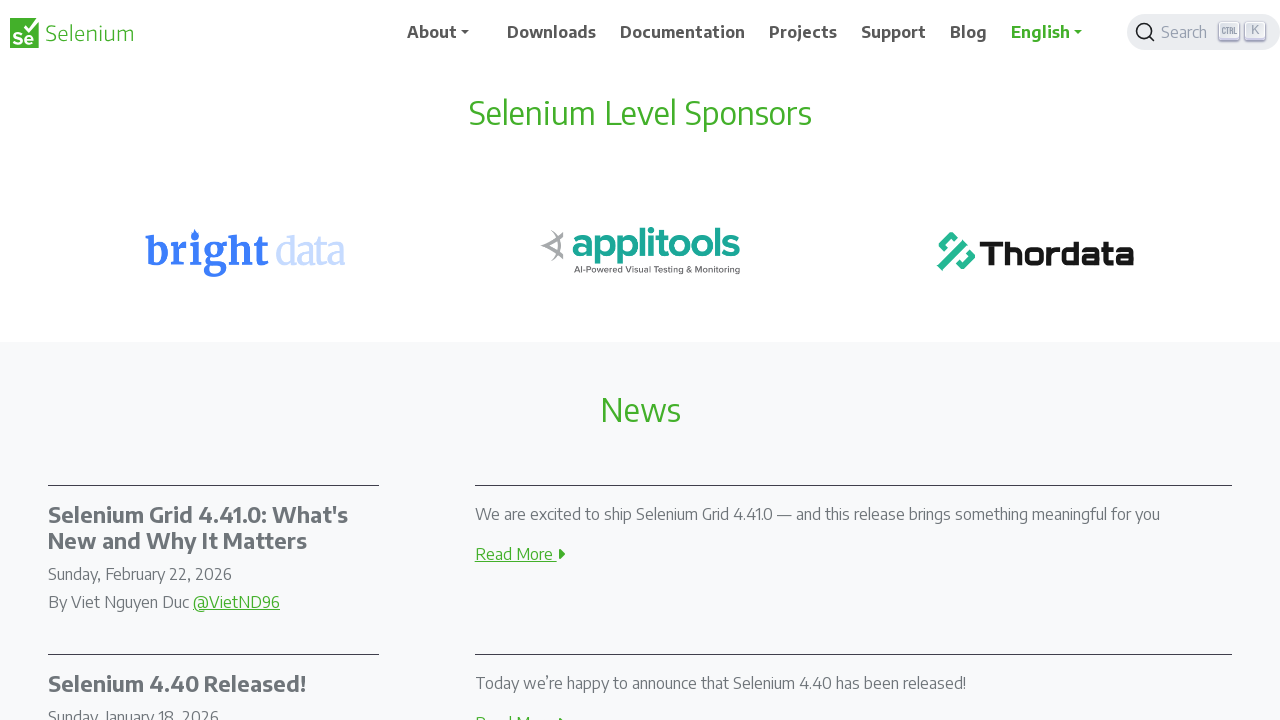

Pressed PAGE_UP to scroll back up the page
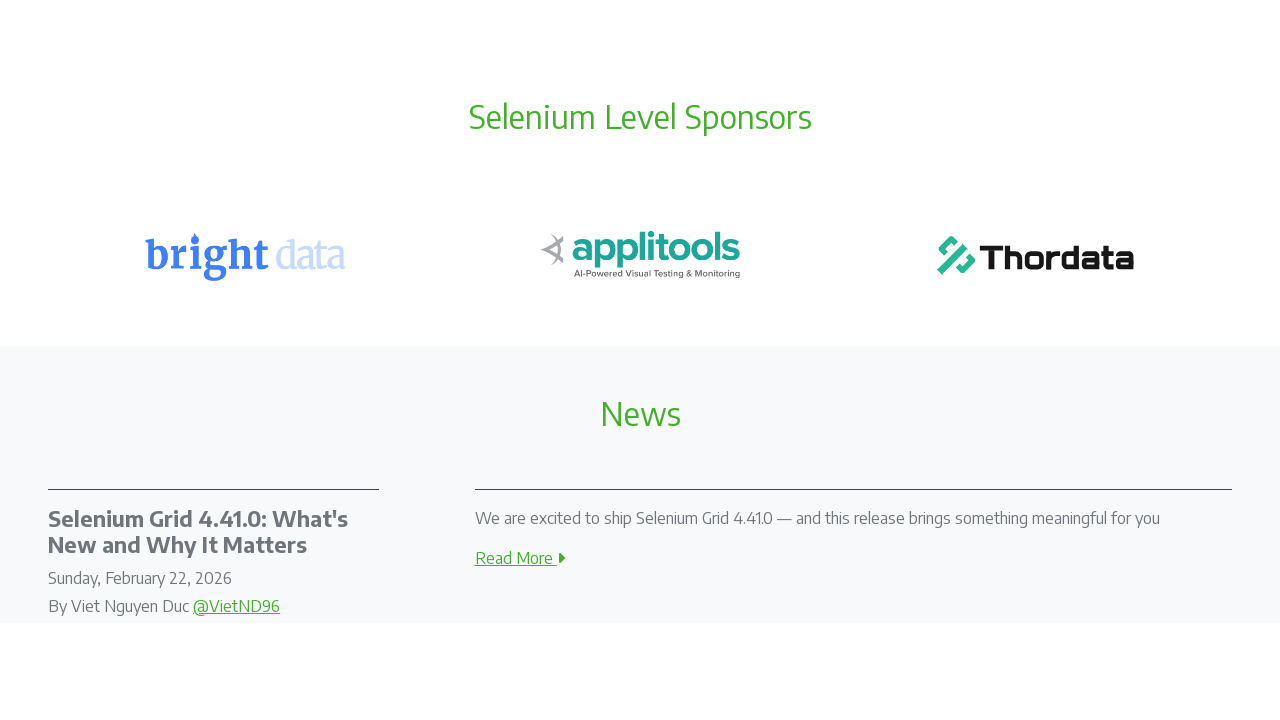

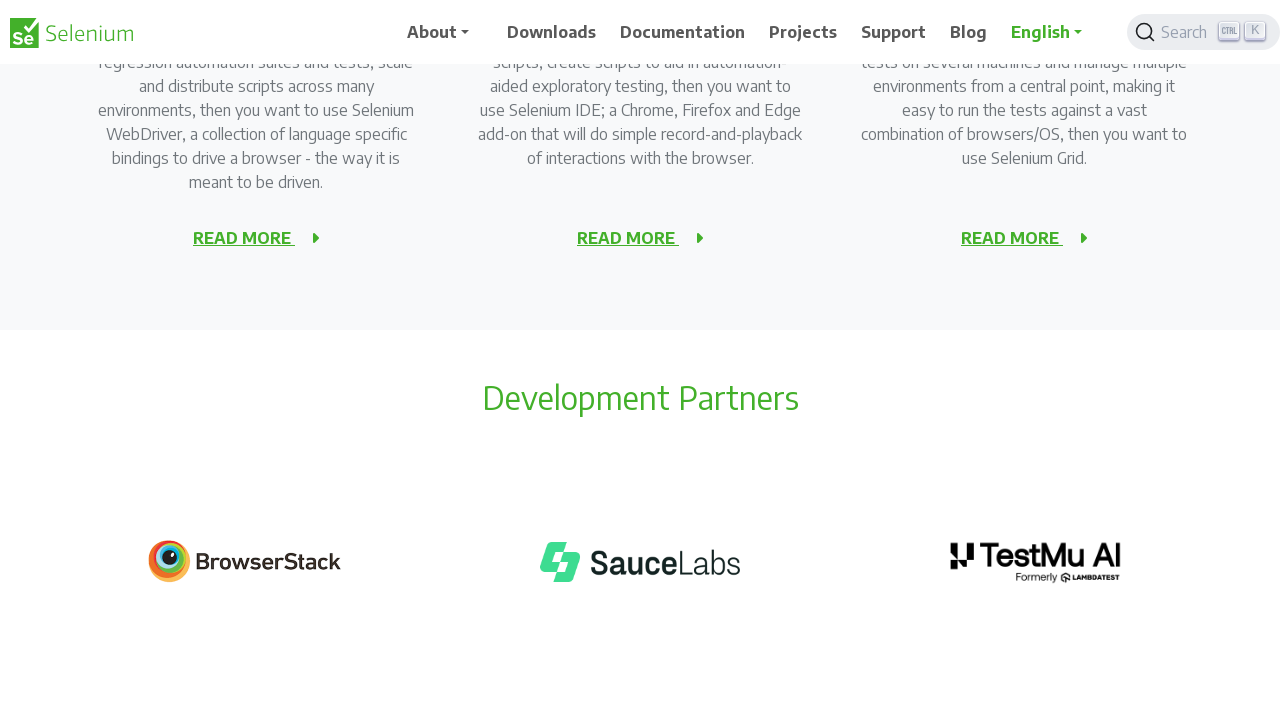